Tests window handle switching by clicking a link that opens a new window and switching between the original and new window

Starting URL: https://omayo.blogspot.com/

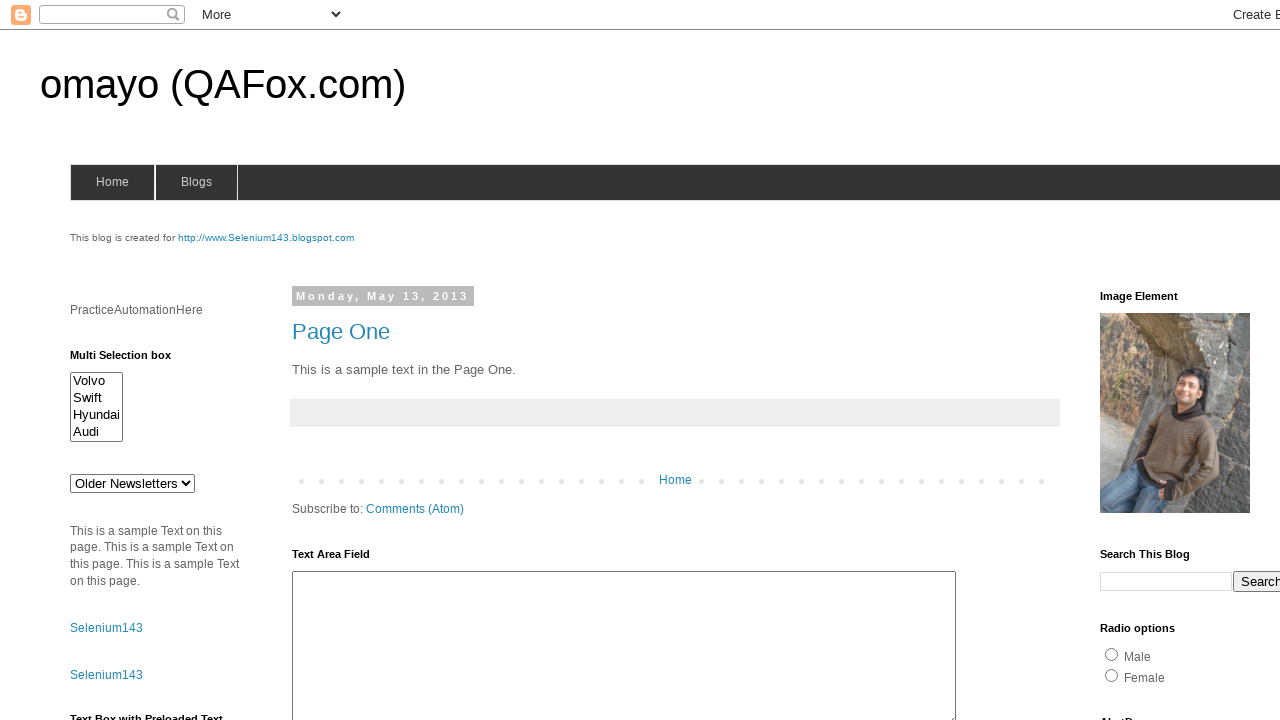

Clicked SeleniumTutorial link to open new window at (116, 360) on a:text('SeleniumTutorial')
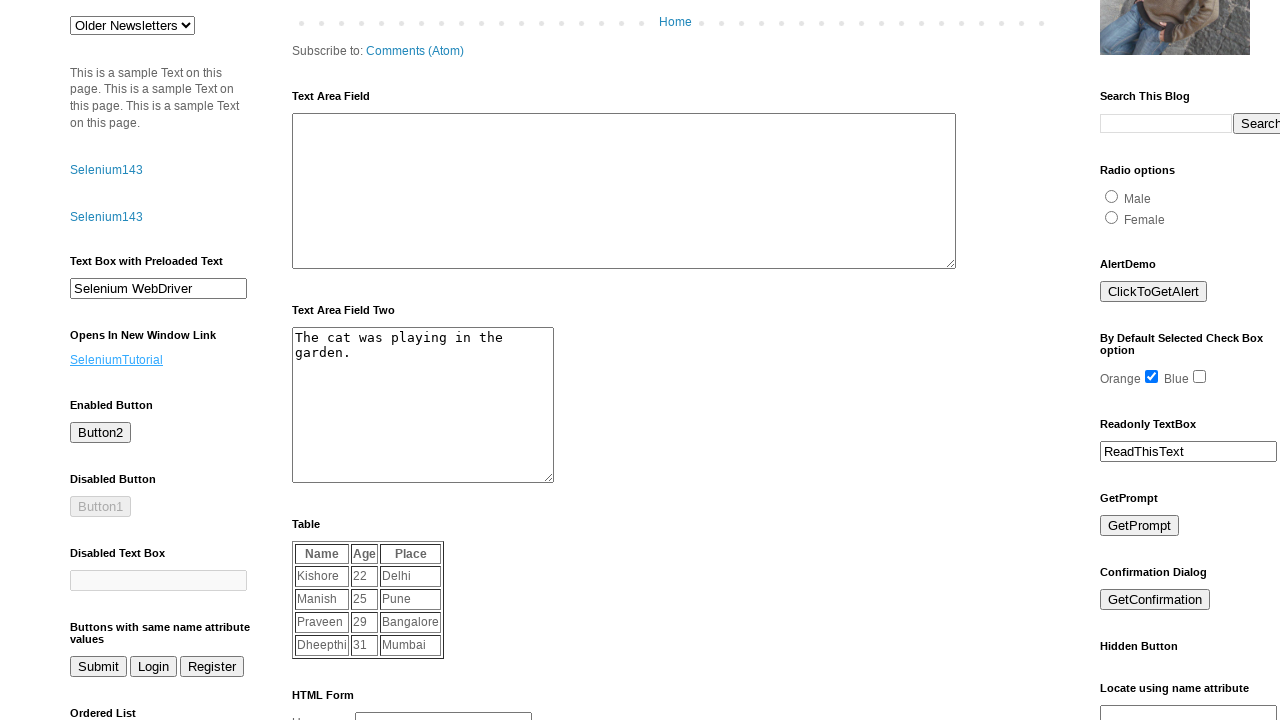

Retrieved new page handle from context
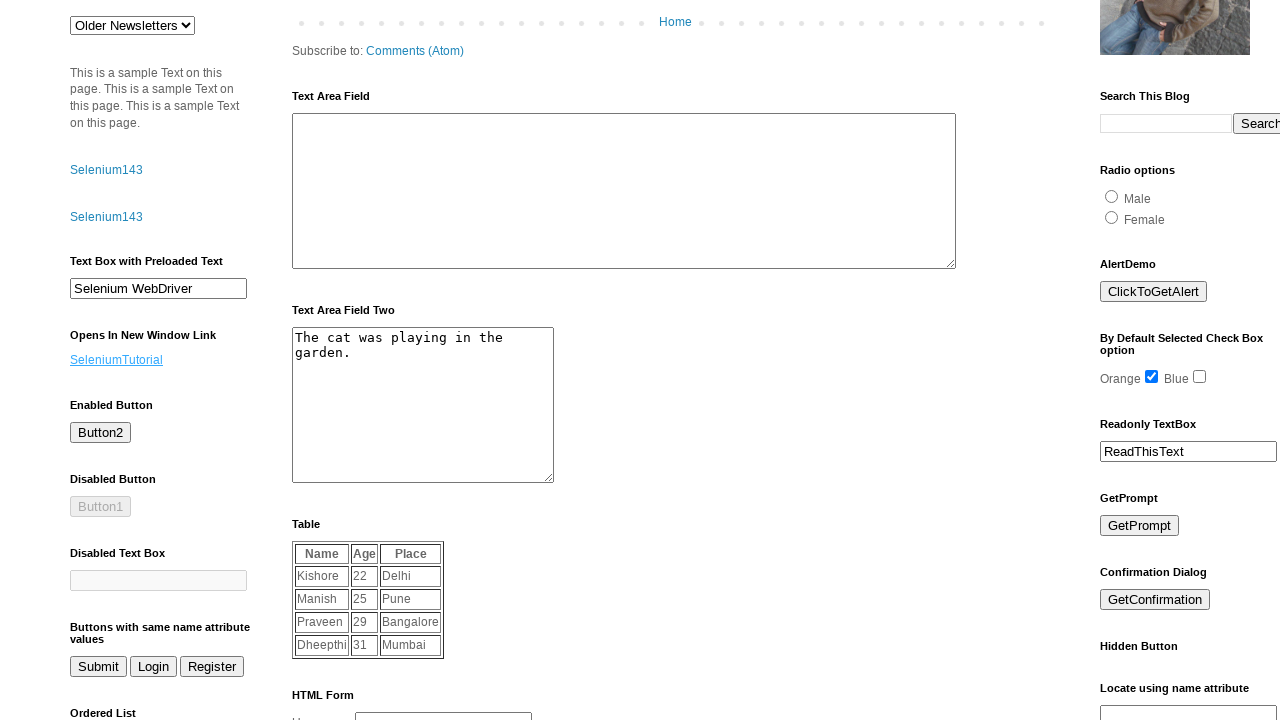

Waited for new page to load completely
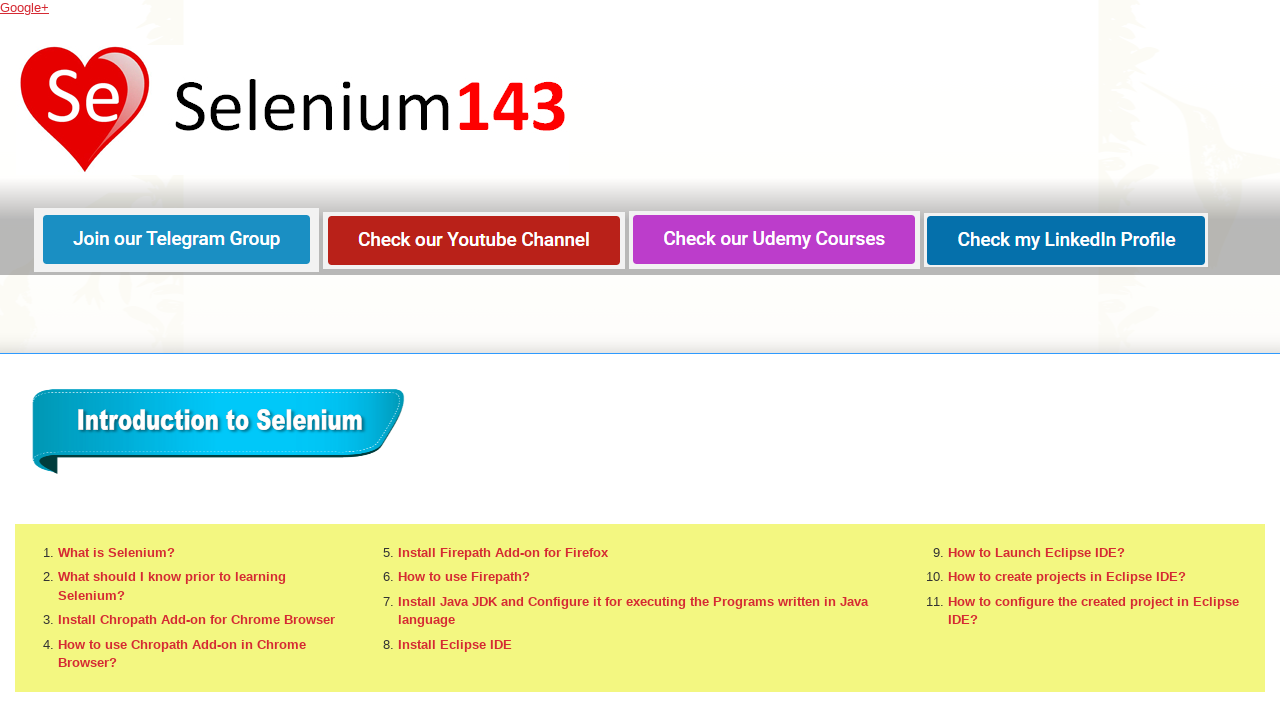

Switched focus back to original page
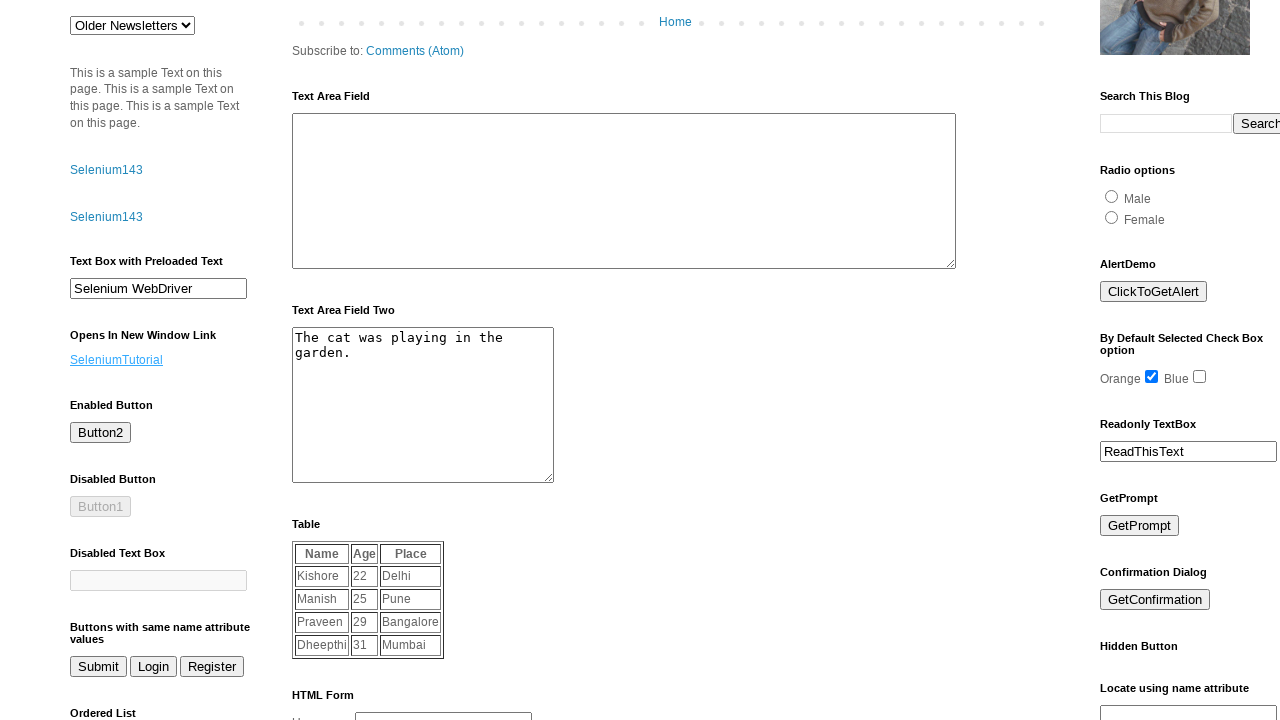

Switched focus to new page window
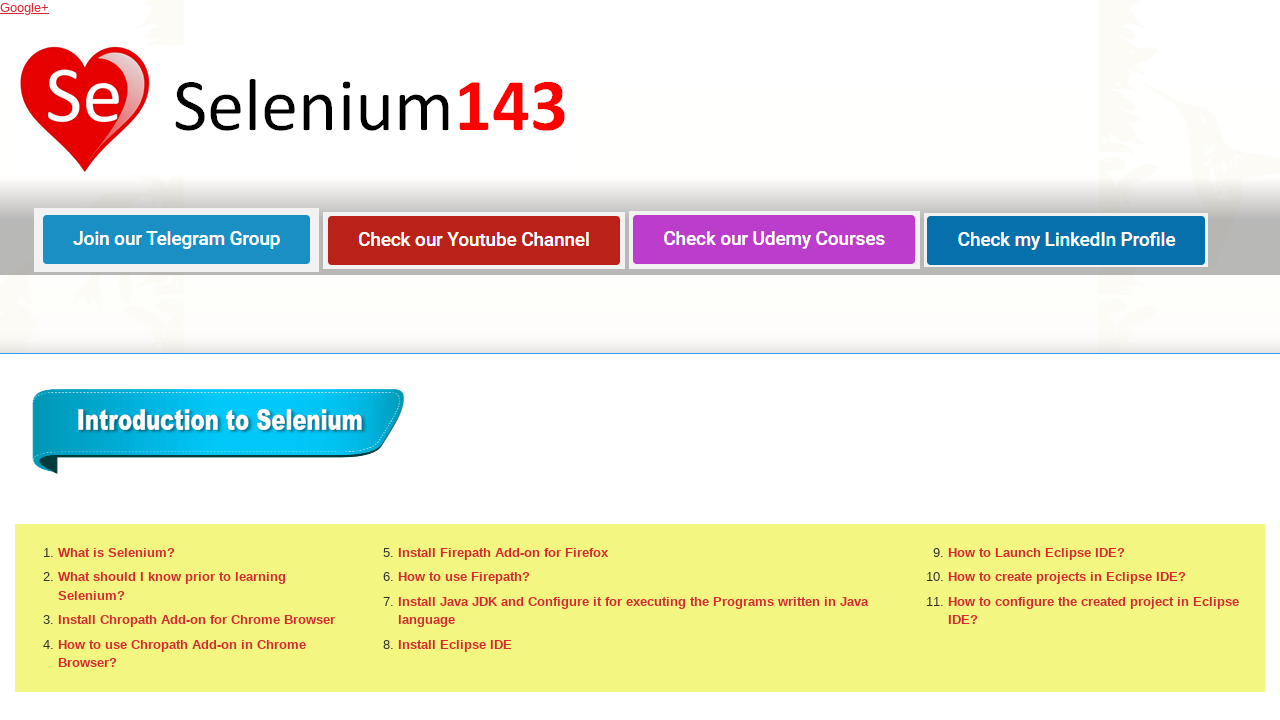

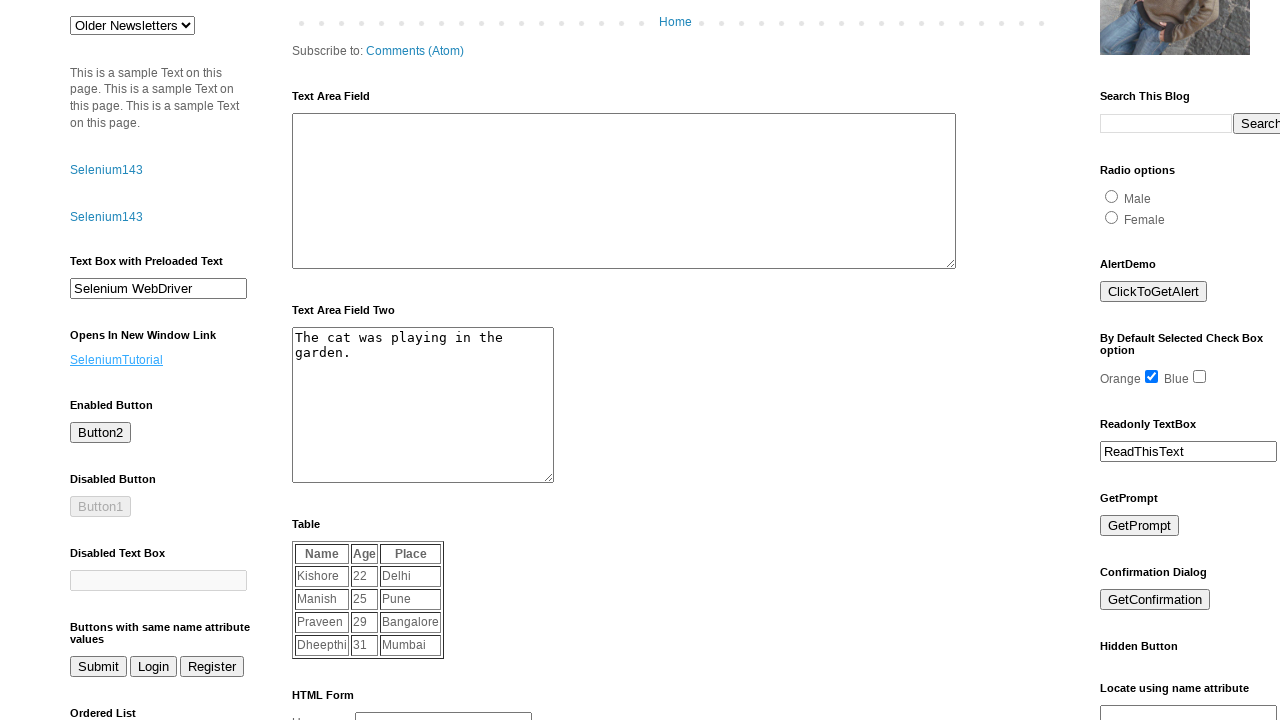